Tests the TextBox form on DEMOQA website by navigating through Elements section, filling in all form fields (Full Name, Email, Current Address, Permanent Address), submitting the form, and verifying the output displays the entered values correctly.

Starting URL: https://demoqa.com

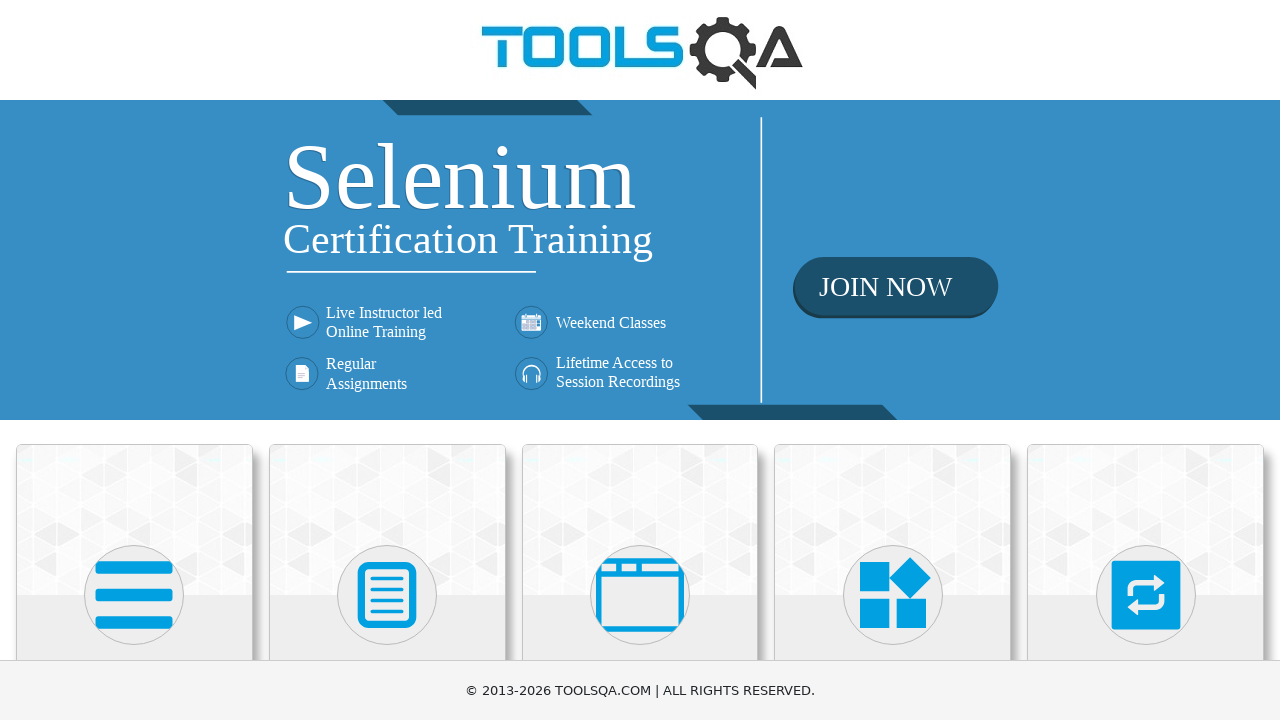

Clicked on Elements card to navigate to Elements page at (134, 360) on text=Elements
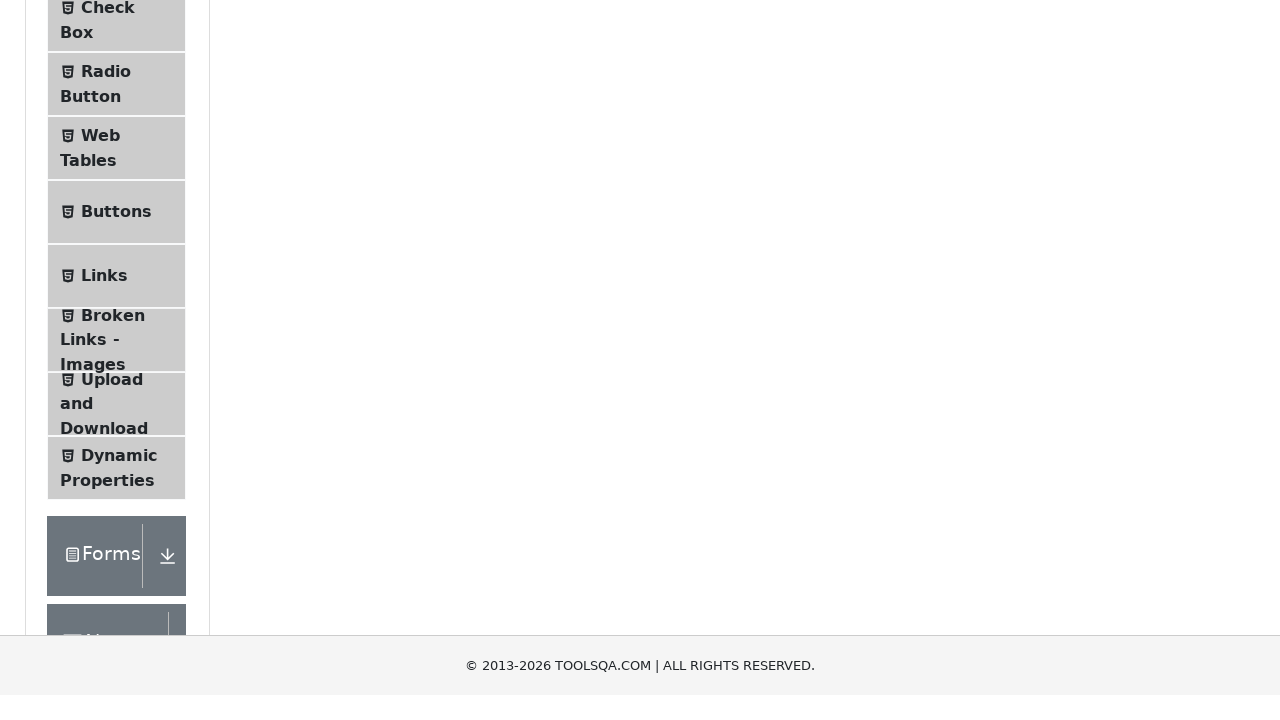

Accordion menu loaded
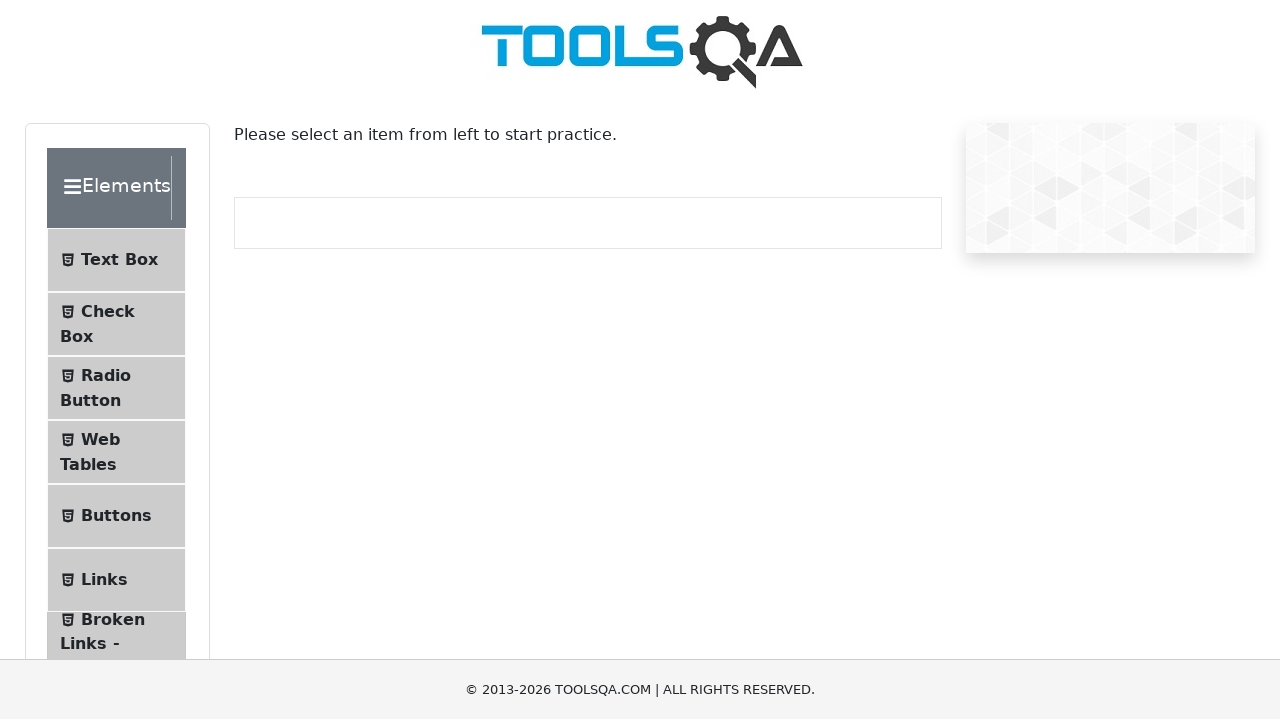

Clicked on Text Box option at (119, 261) on text=Text Box
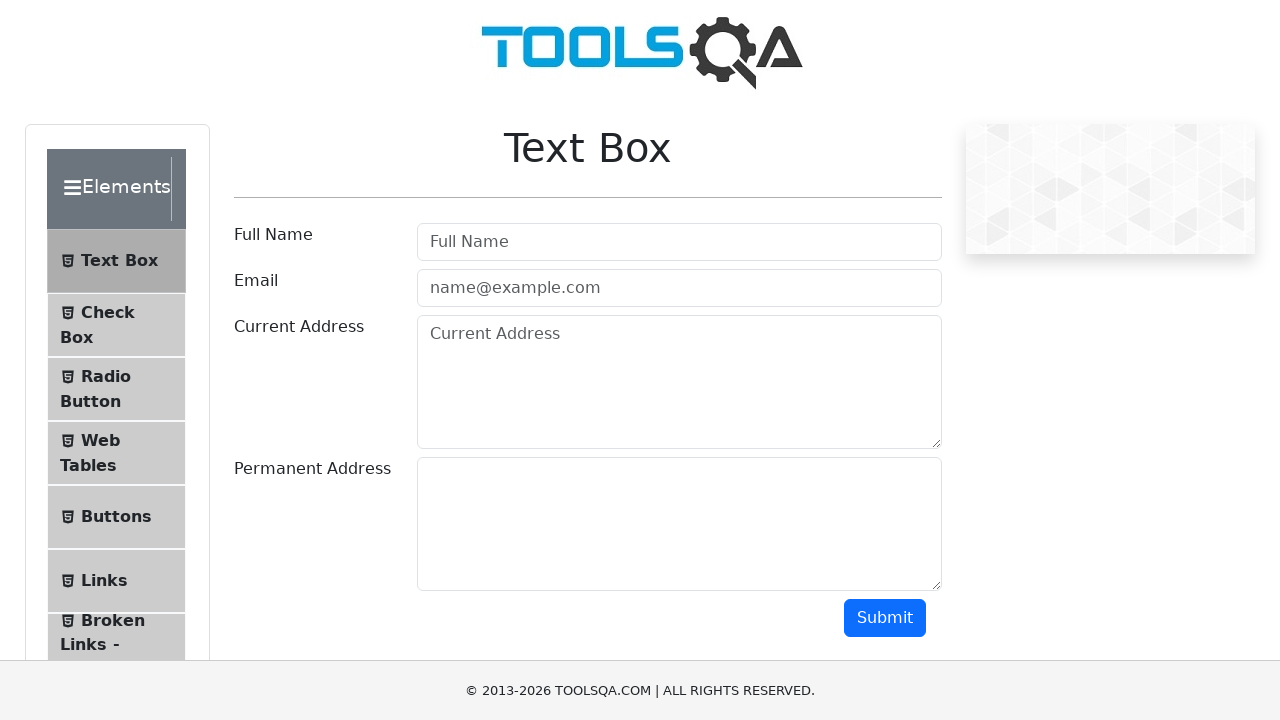

Text Box form loaded
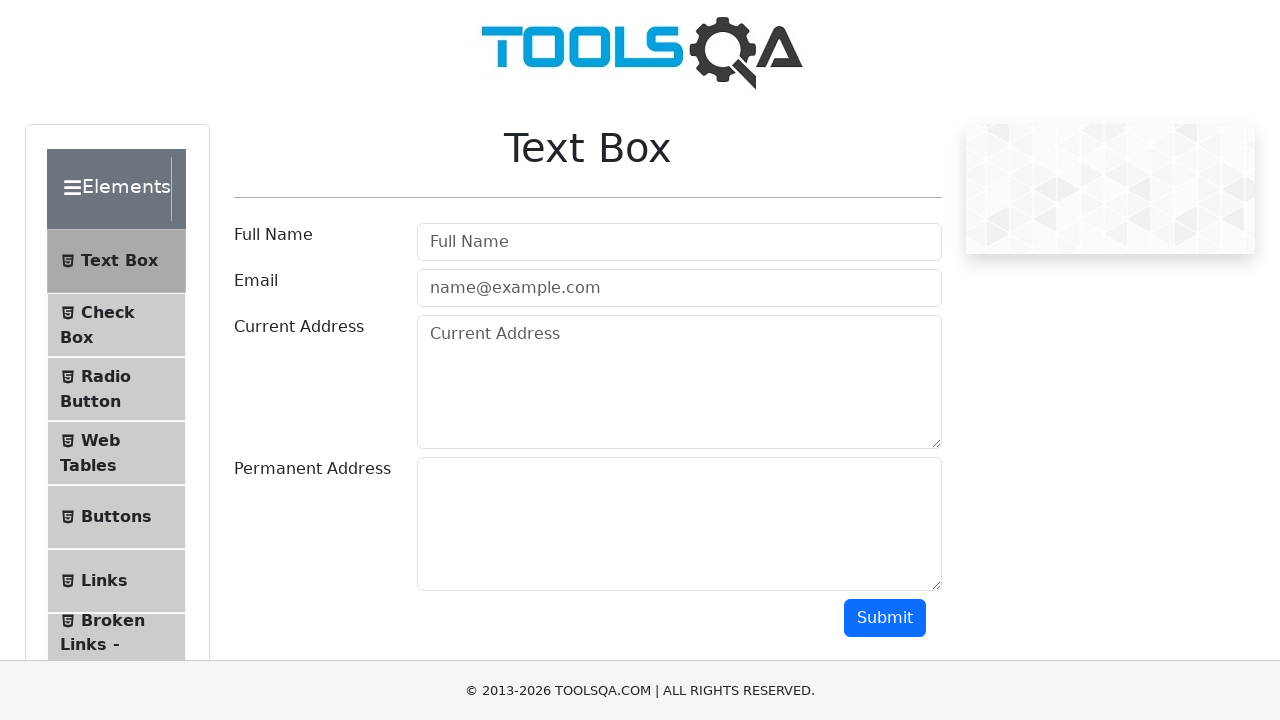

Filled Full Name field with 'test user' on #userName
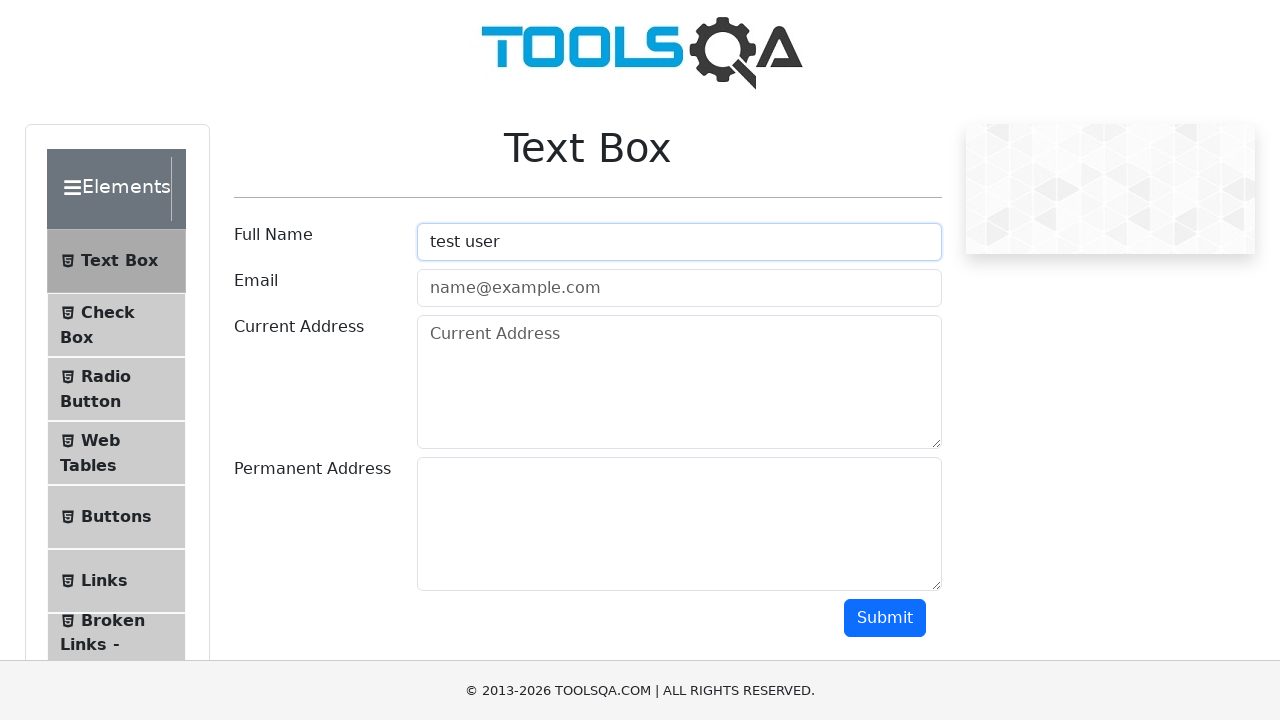

Filled Email field with 'test@test.ua' on #userEmail
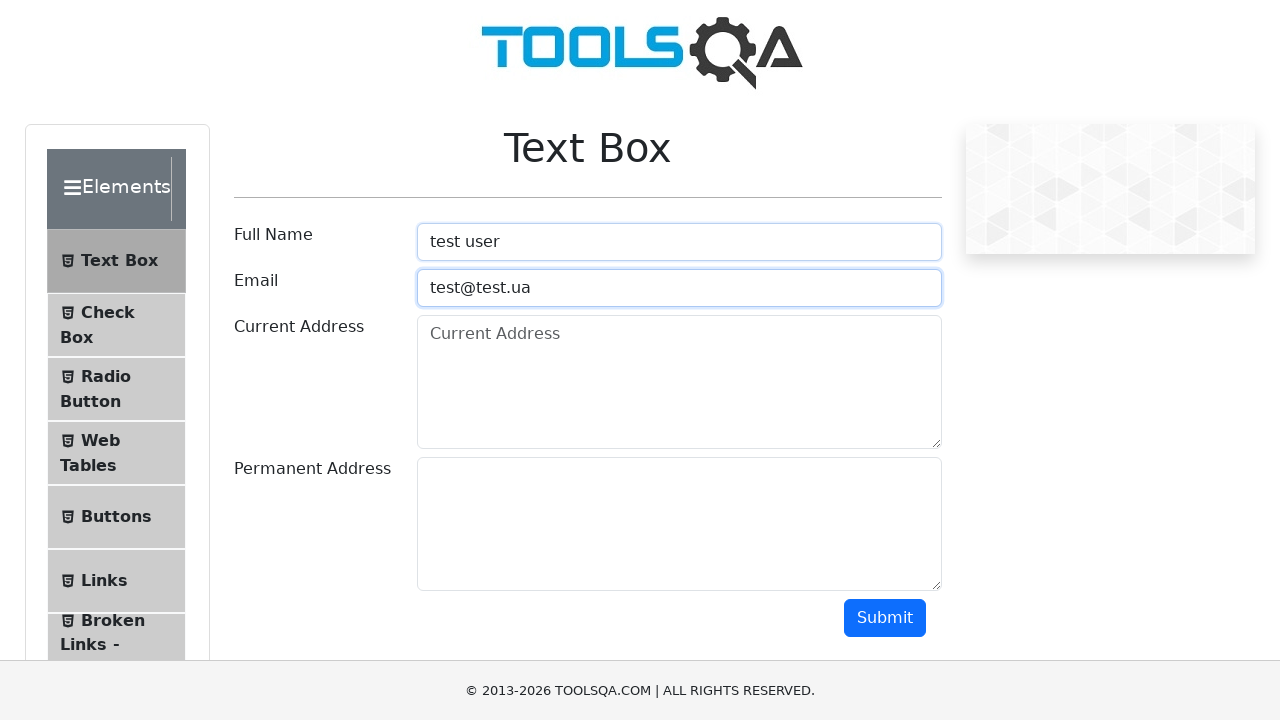

Filled Current Address field with 'Test street1' on #currentAddress
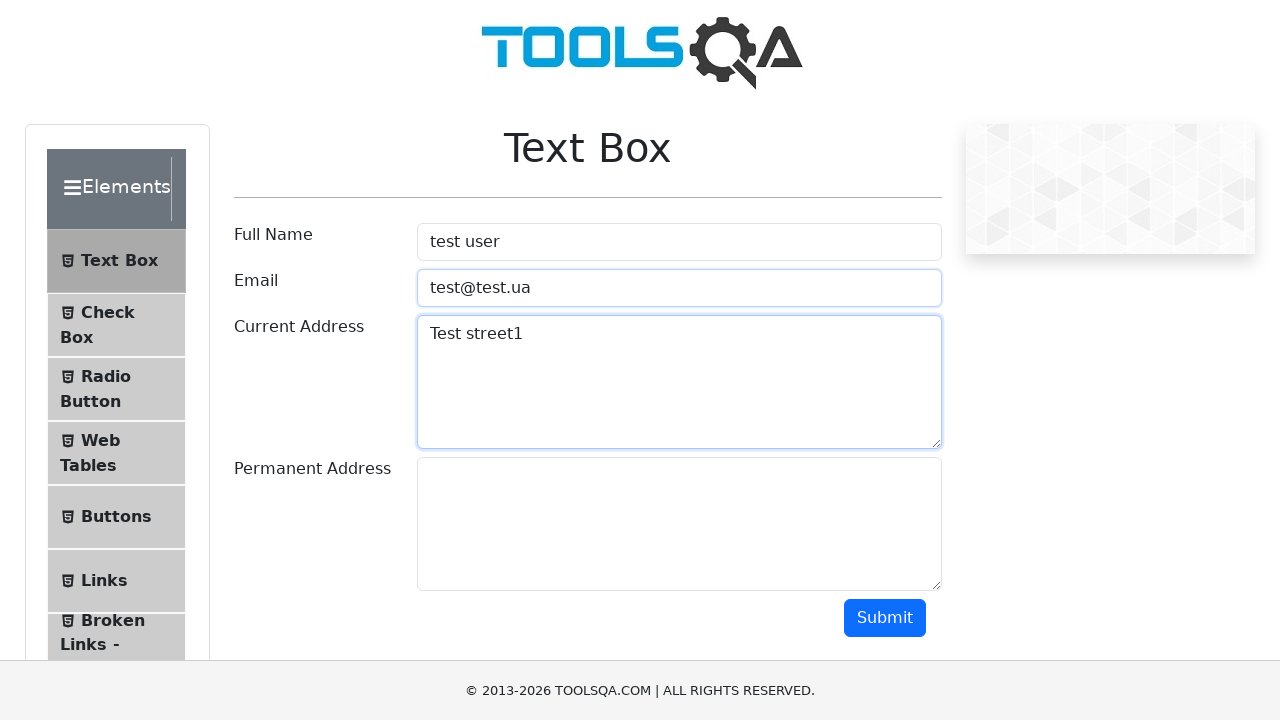

Filled Permanent Address field with 'Test street2' on #permanentAddress
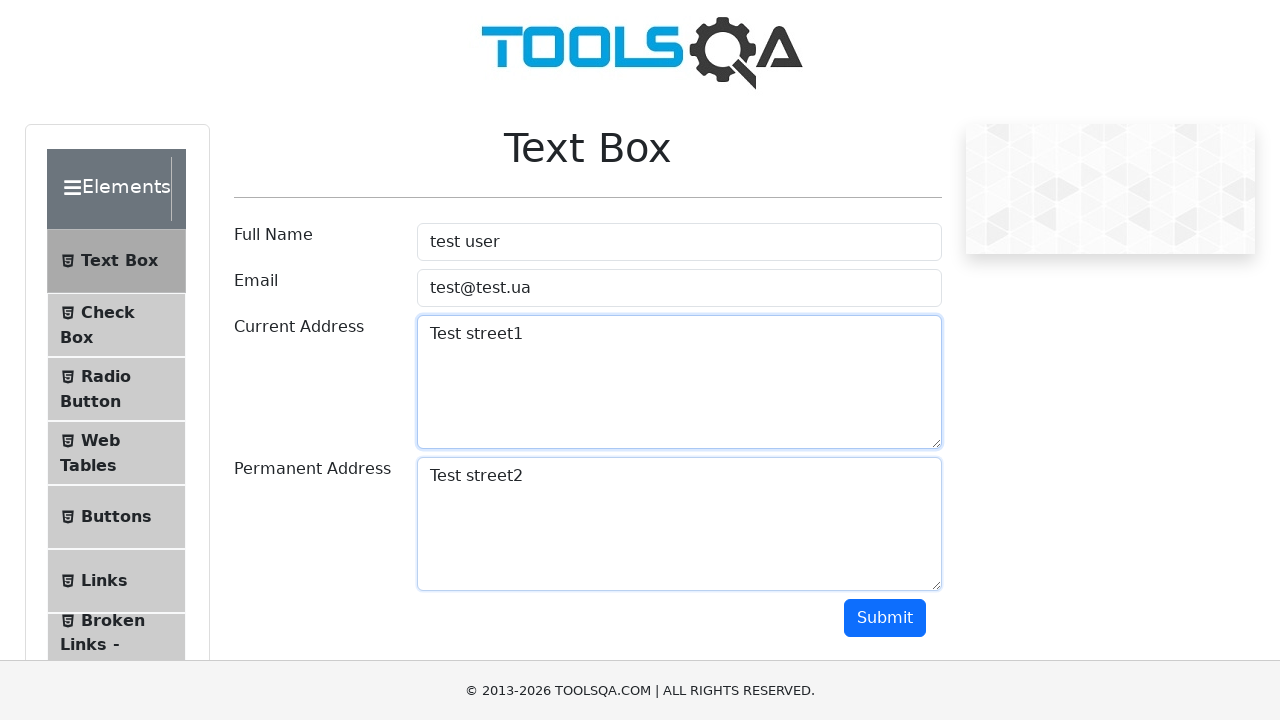

Clicked Submit button to submit the form at (885, 618) on #submit
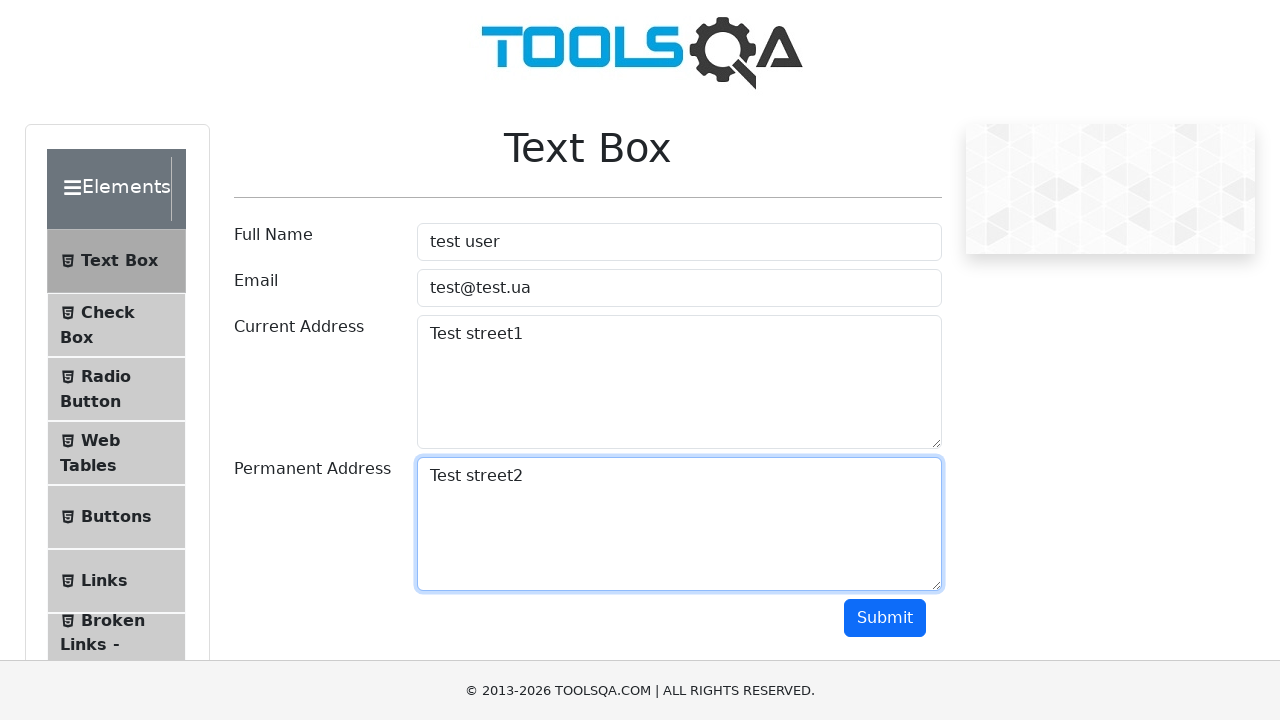

Form output section loaded
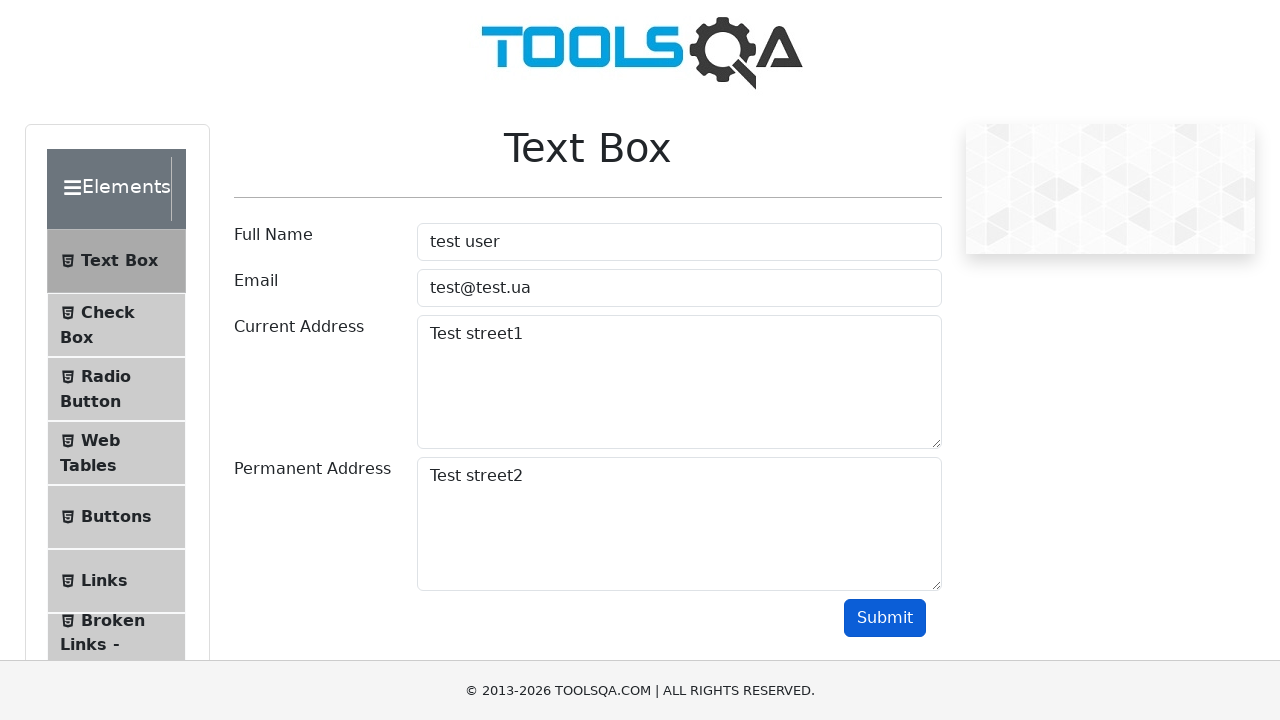

Name field in output is visible
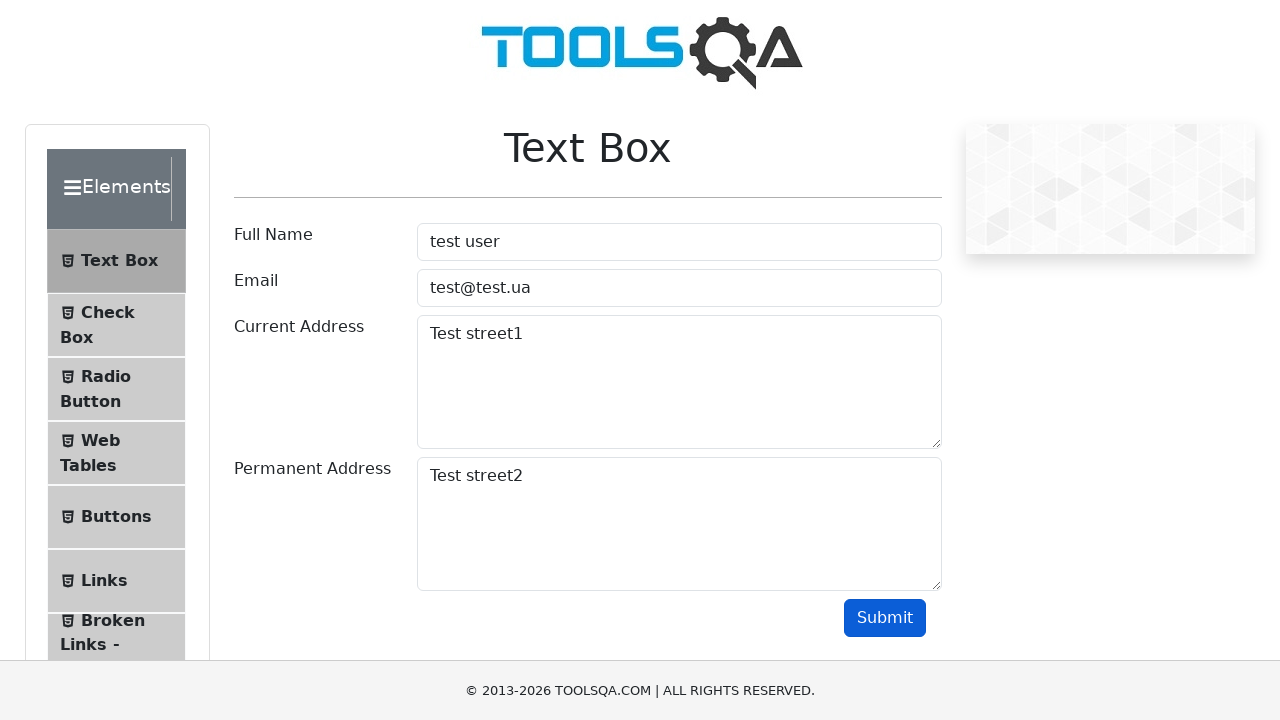

Email field in output is visible
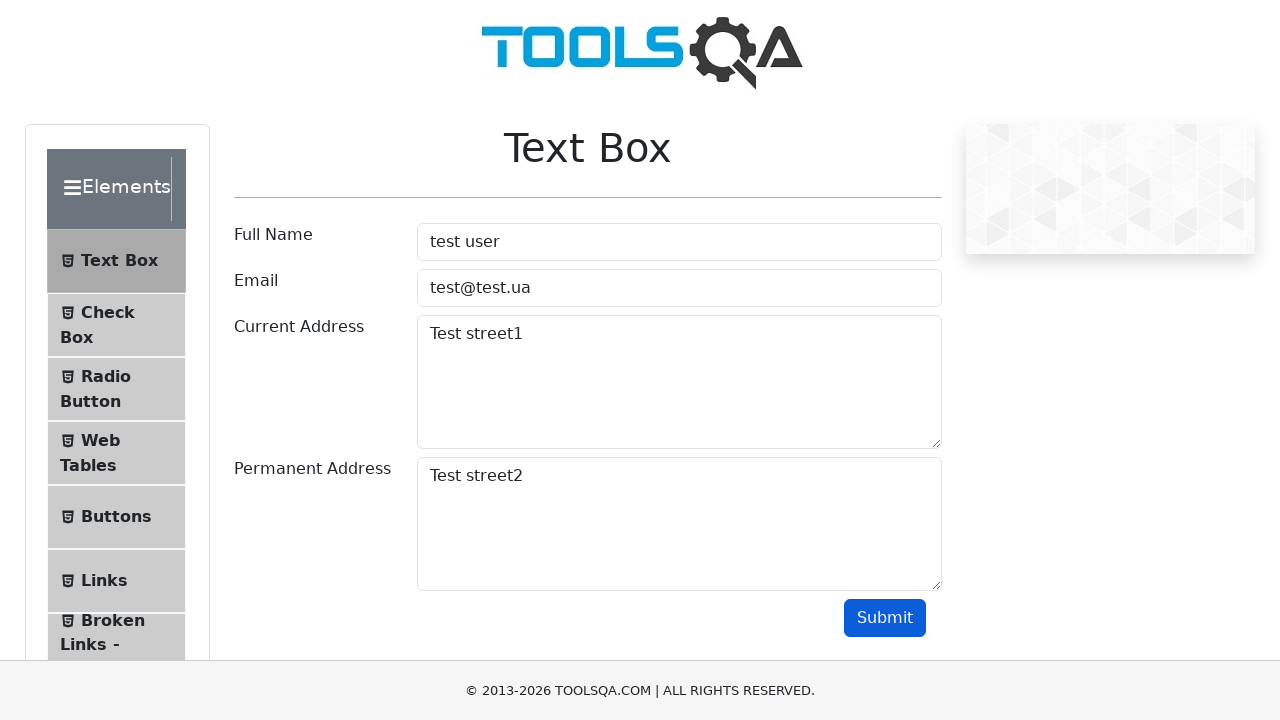

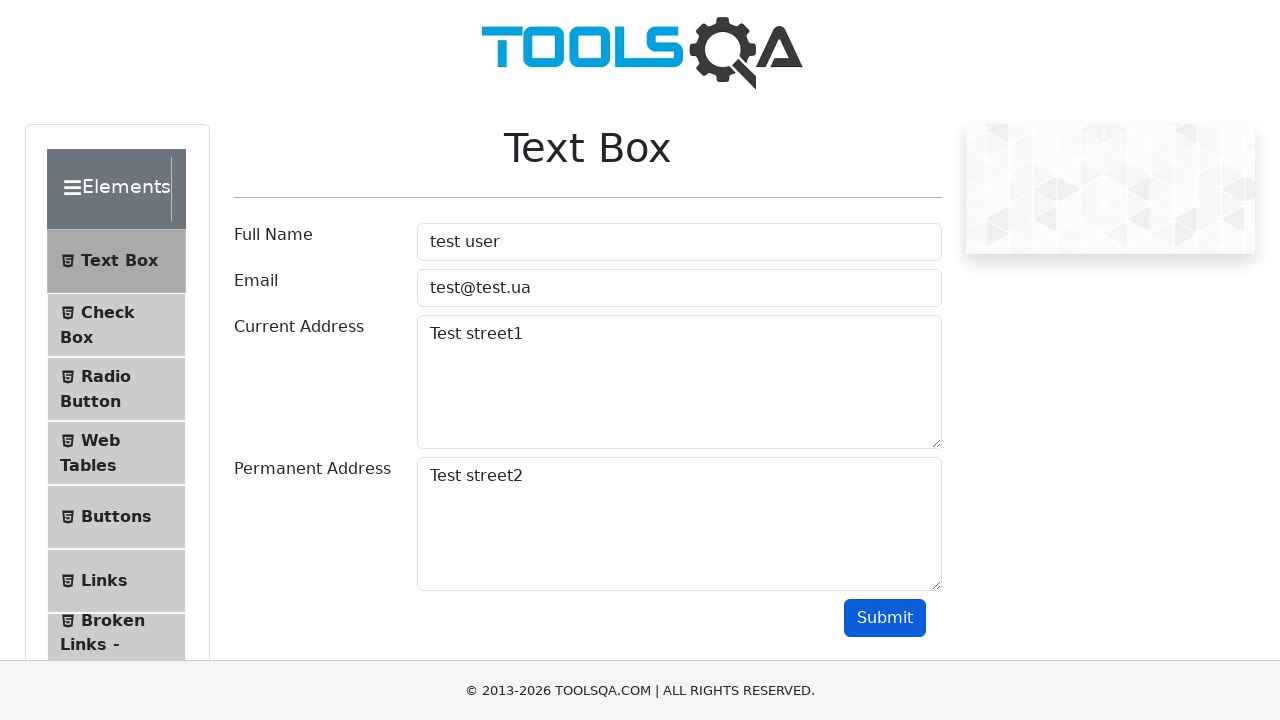